Tests navigation to Harvard login portal by clicking the login link

Starting URL: https://courses.dce.harvard.edu/

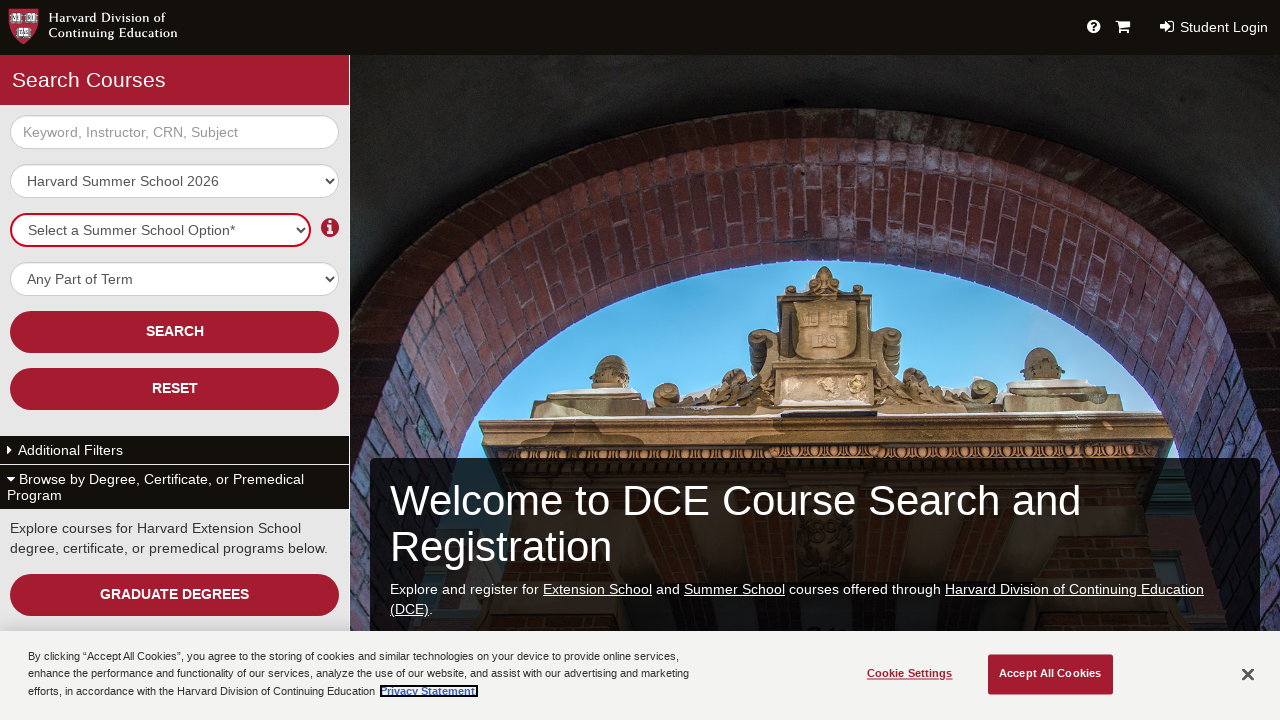

Clicked login link to navigate to Harvard login portal at (1167, 26) on a[data-action='login']
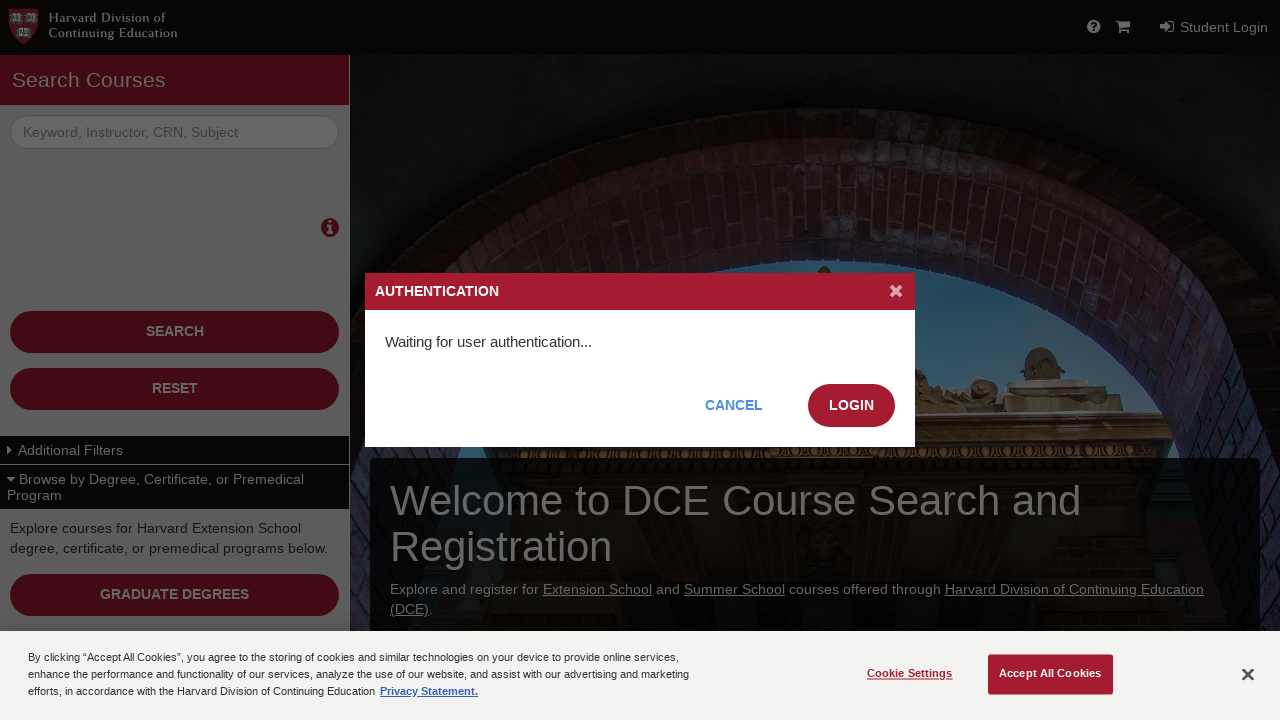

Waited for new window/tab to load
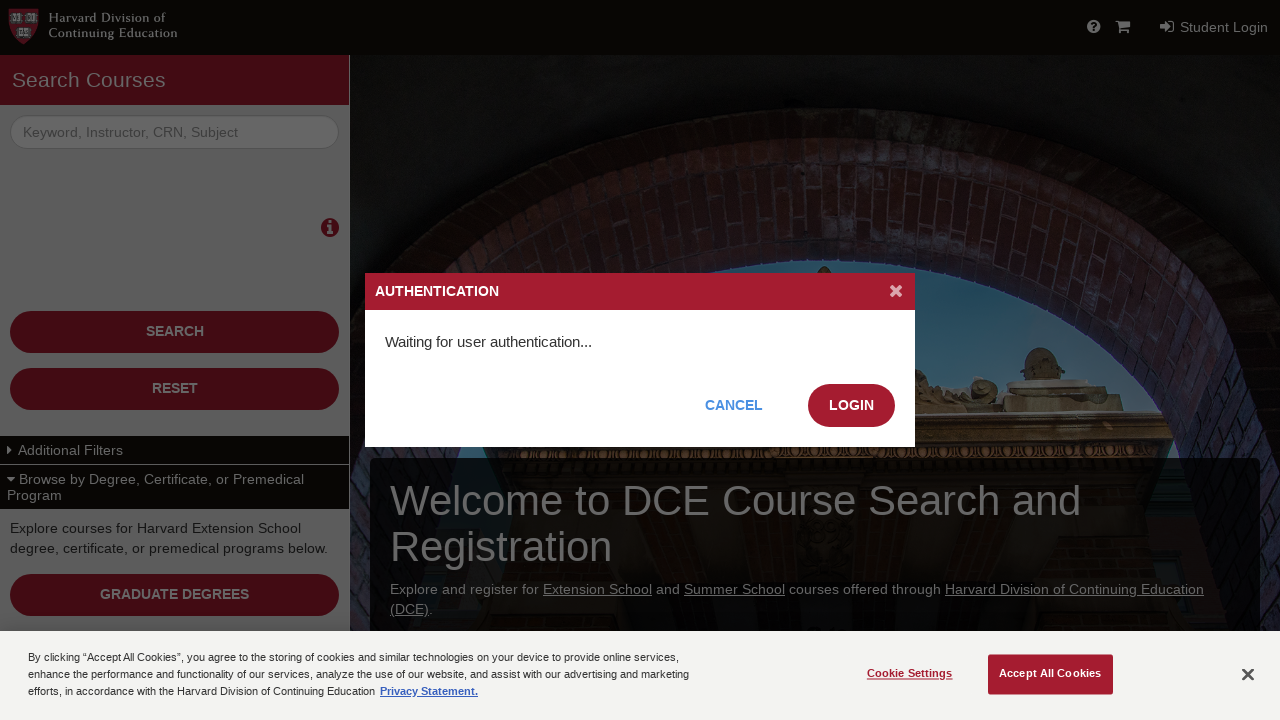

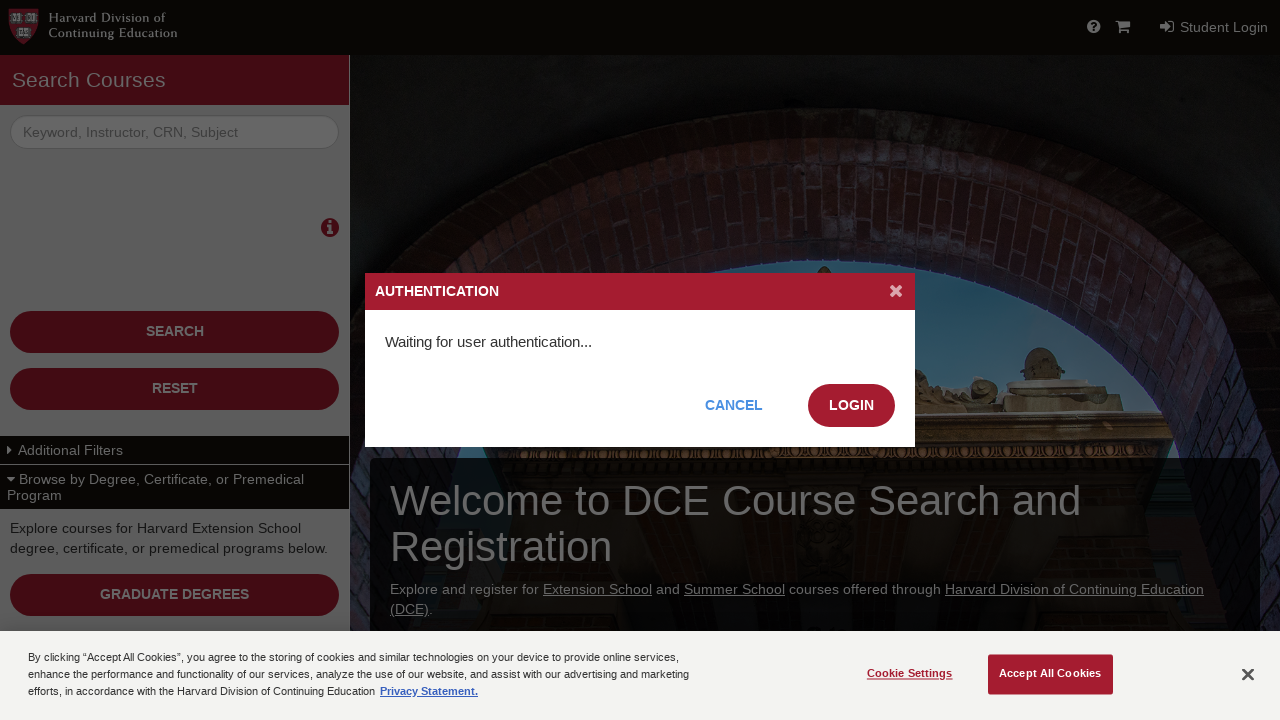